Verifies social card preview meta tags are complete and OG image is accessible

Starting URL: https://www.fixloapp.com

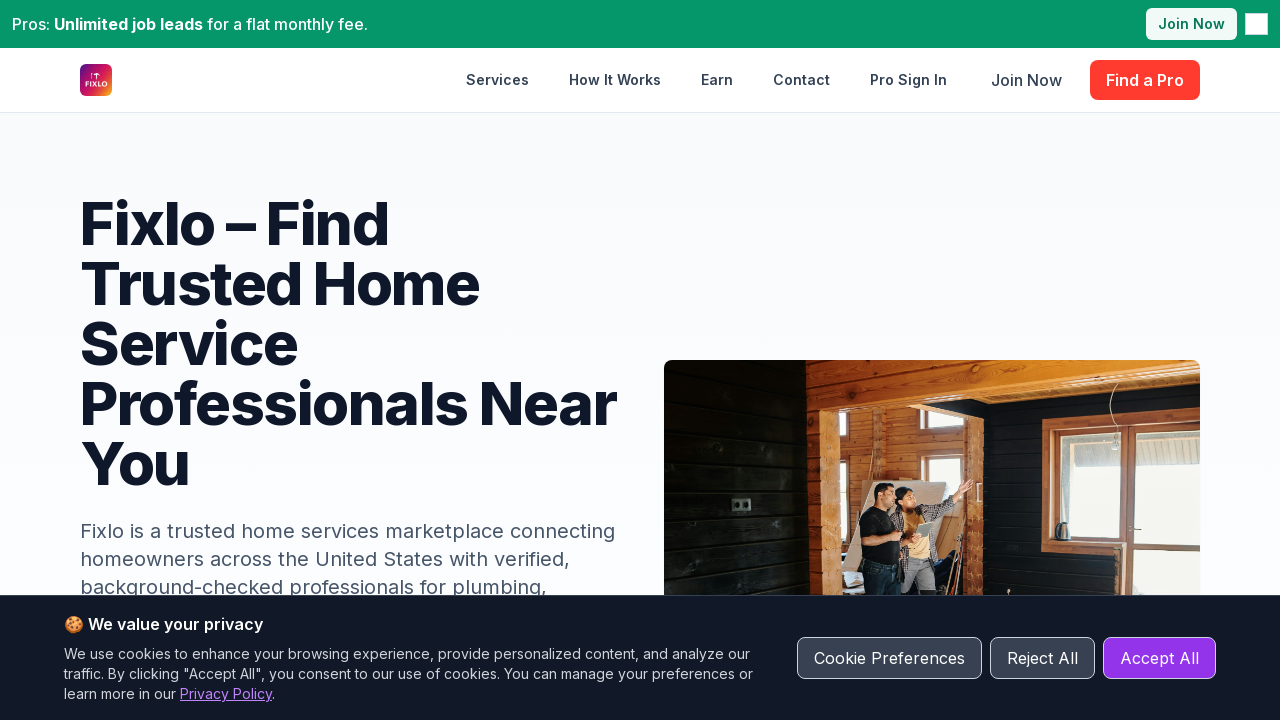

Navigated to https://www.fixloapp.com
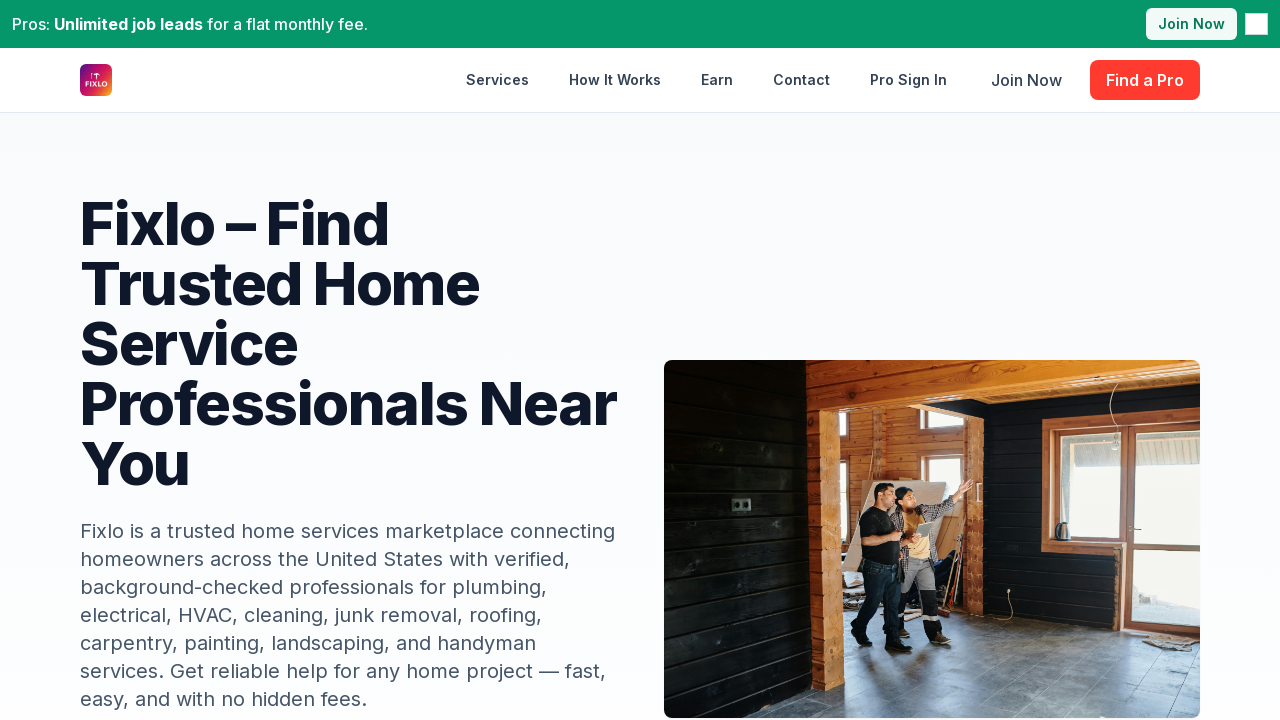

Page loaded with networkidle state
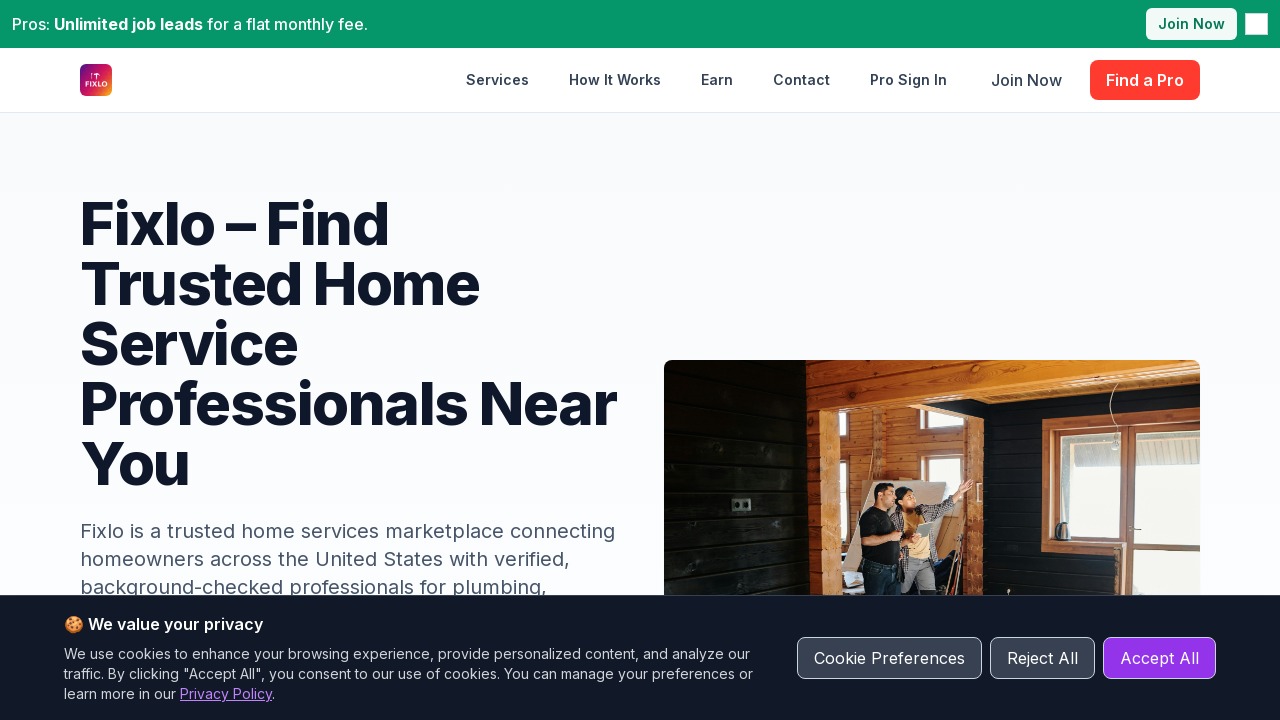

Retrieved og:image meta tag content
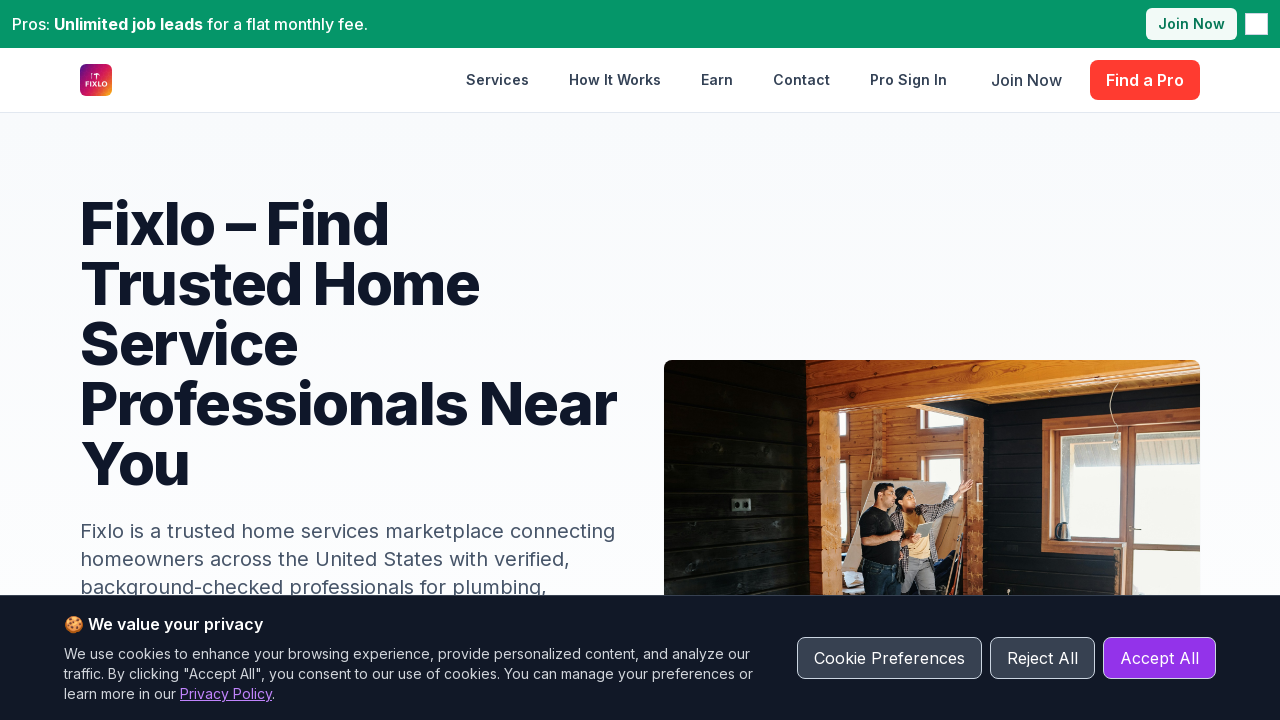

Retrieved og:title meta tag content
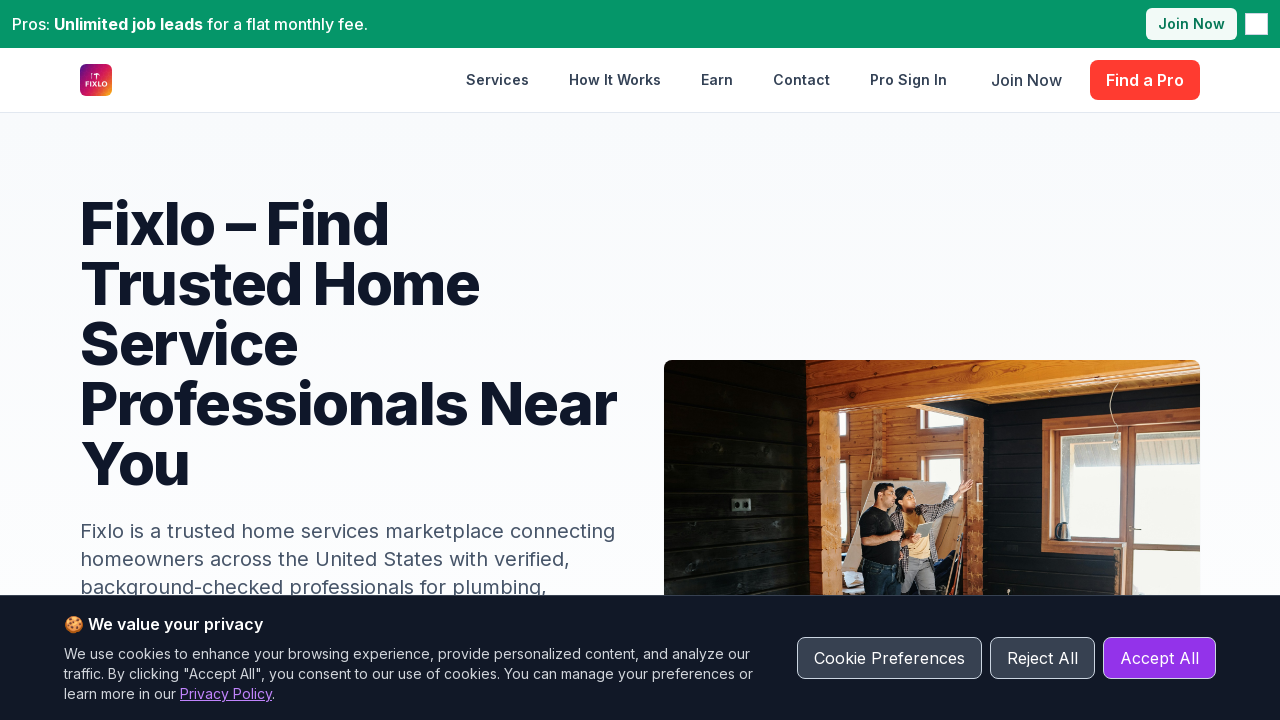

Retrieved og:description meta tag content
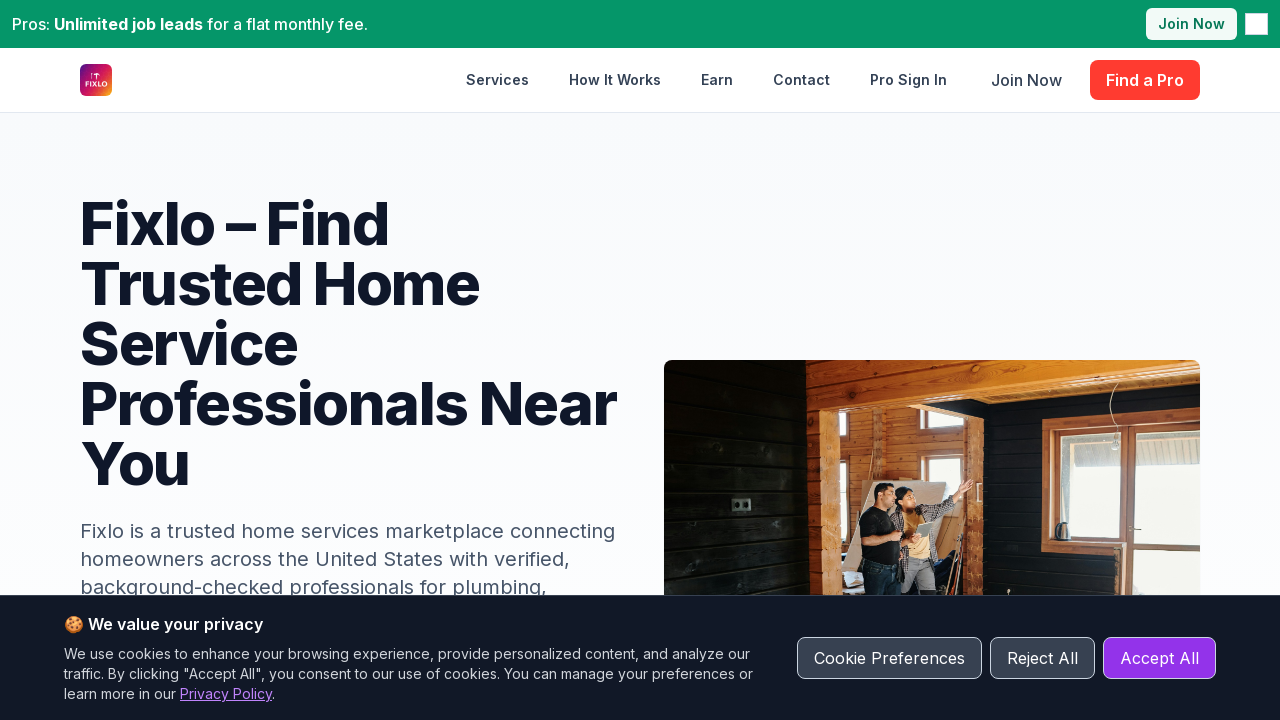

Verified og:image meta tag is present
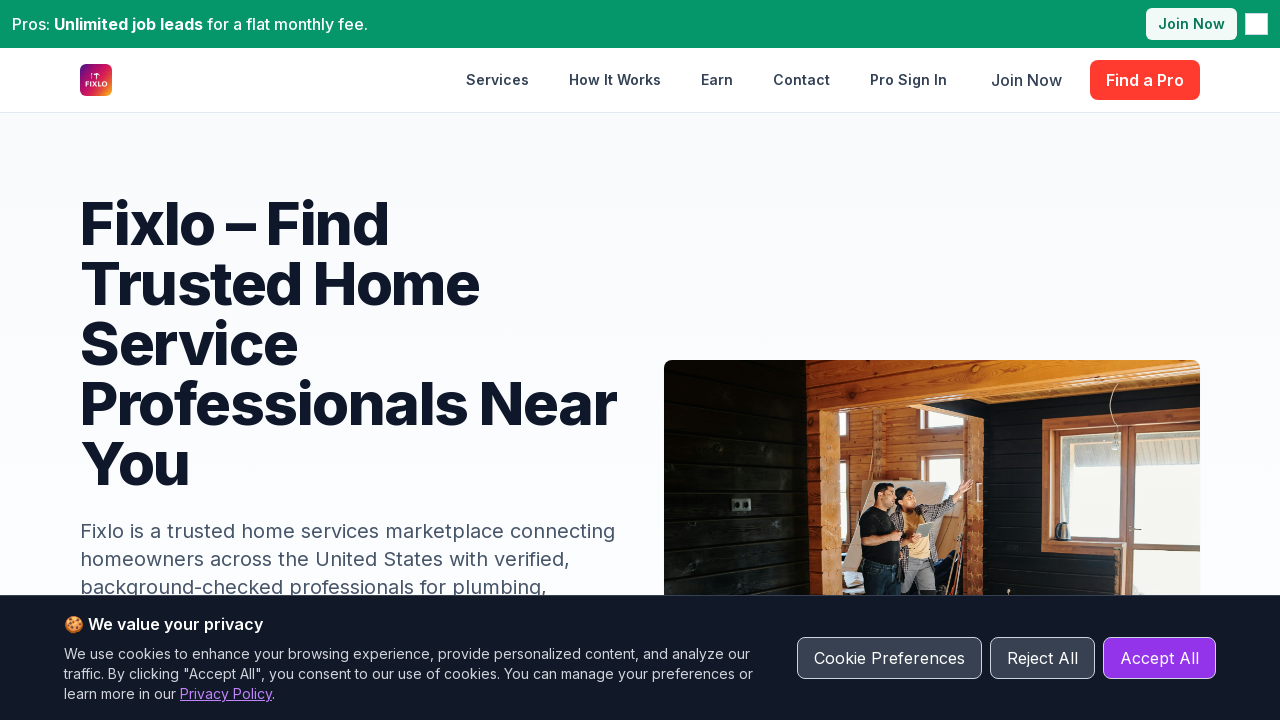

Verified og:title meta tag is present
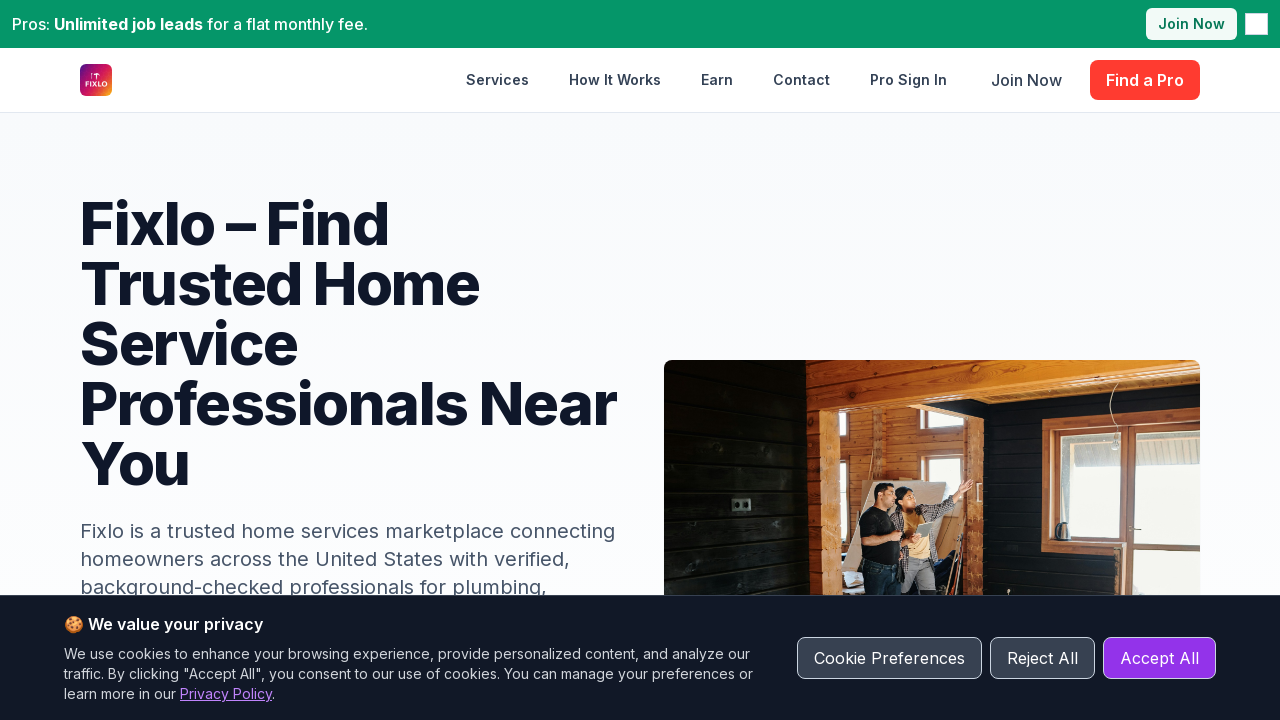

Verified og:description meta tag is present
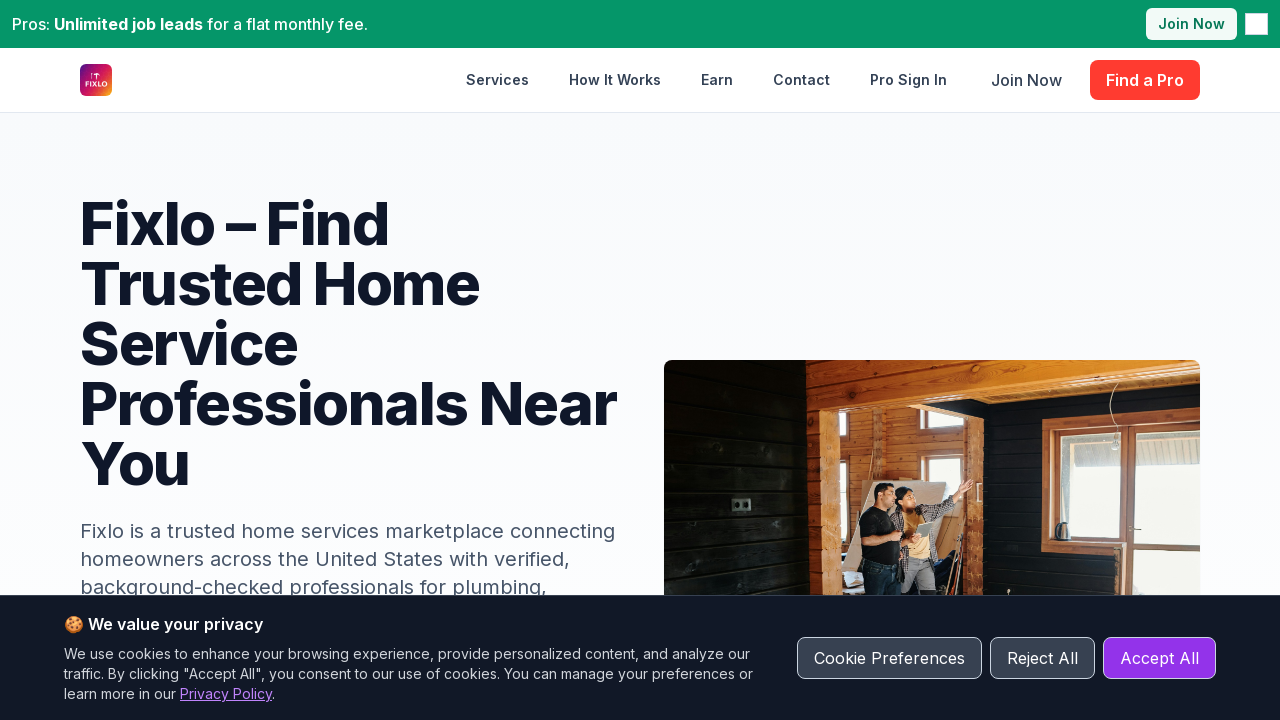

Navigated to OG image URL to verify accessibility: https://www.fixloapp.com/cover.png
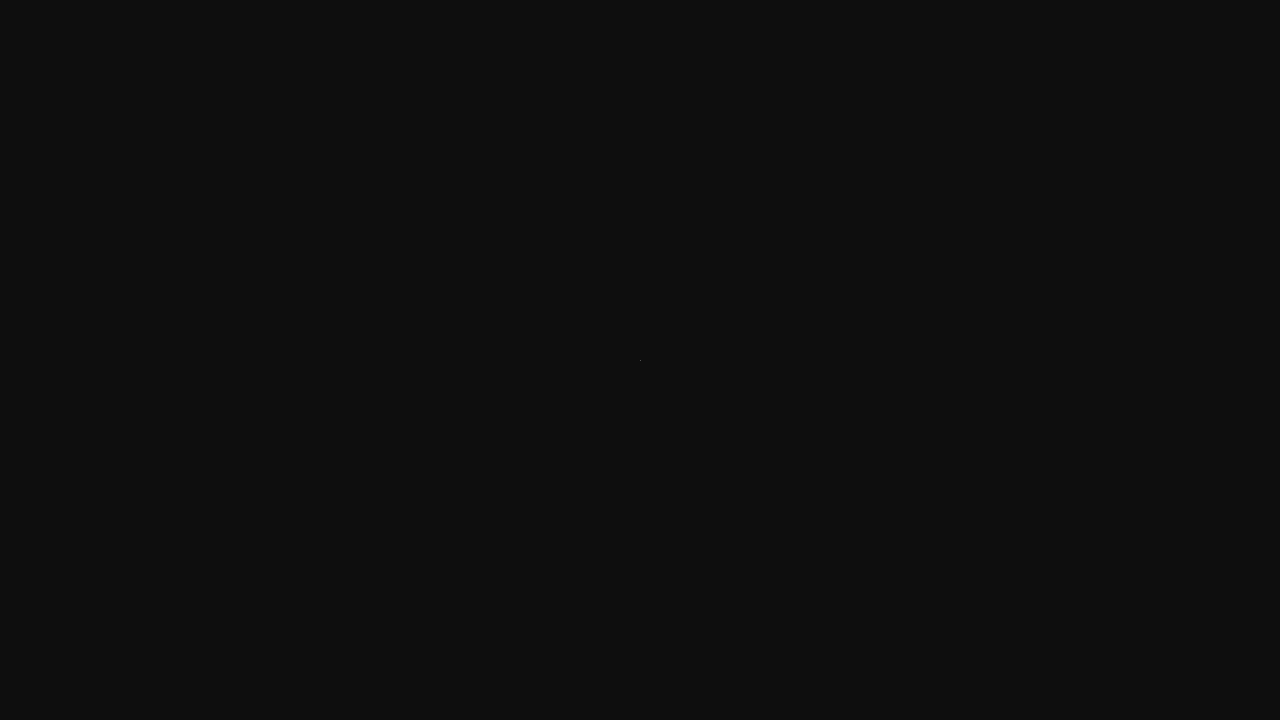

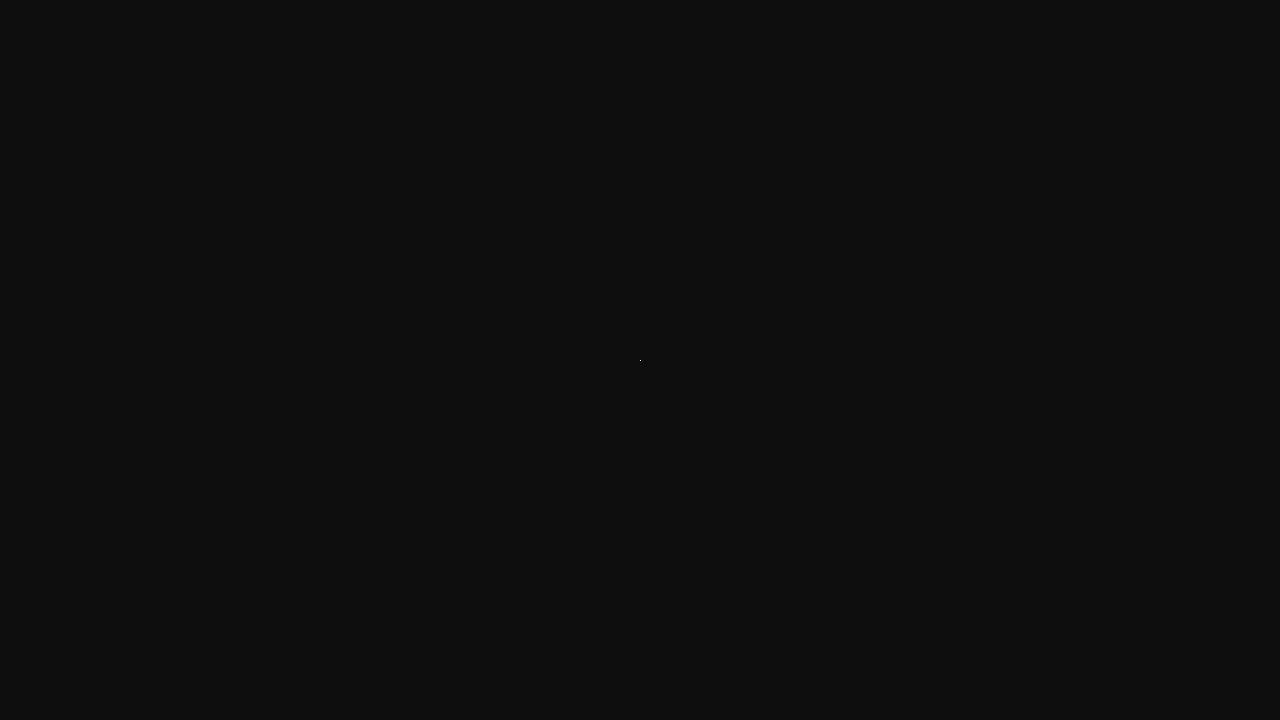